Tests window handling by clicking a link that opens a new tab and verifying the new tab's title is "New Window"

Starting URL: https://the-internet.herokuapp.com/windows

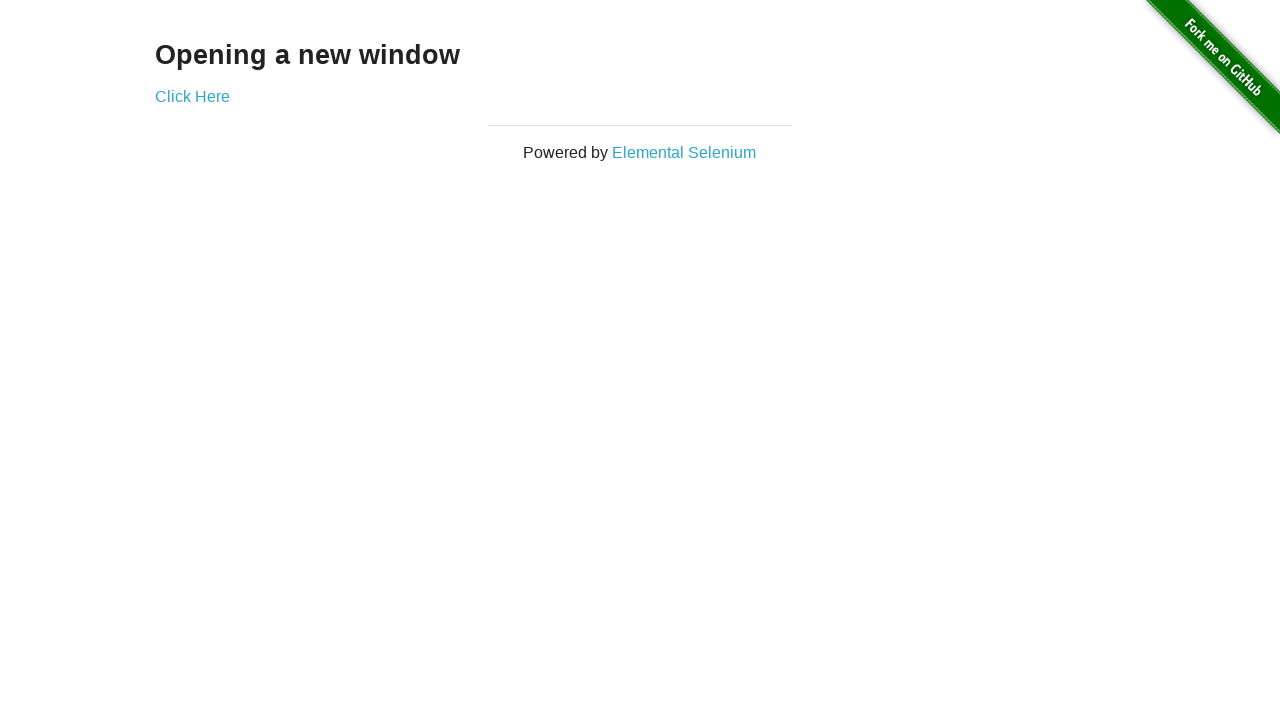

Navigated to the-internet.herokuapp.com/windows
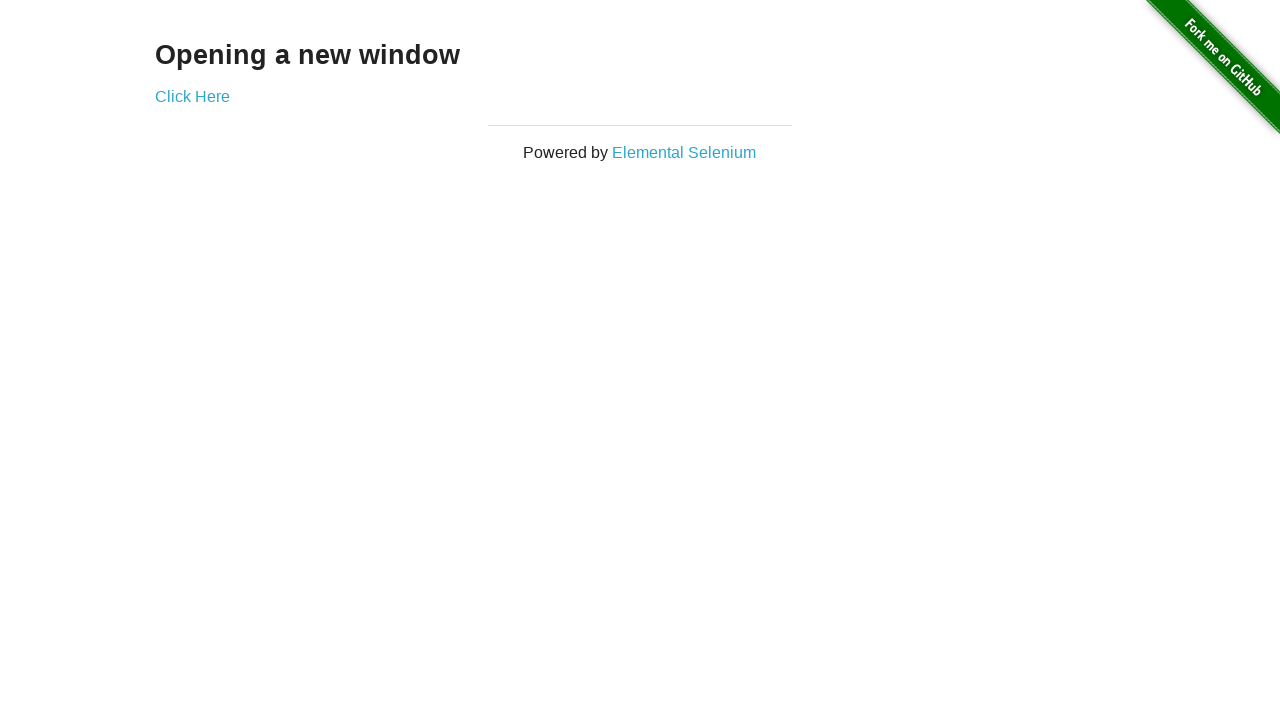

Clicked 'Click Here' link to open new tab at (192, 96) on xpath=//*[text()='Click Here']
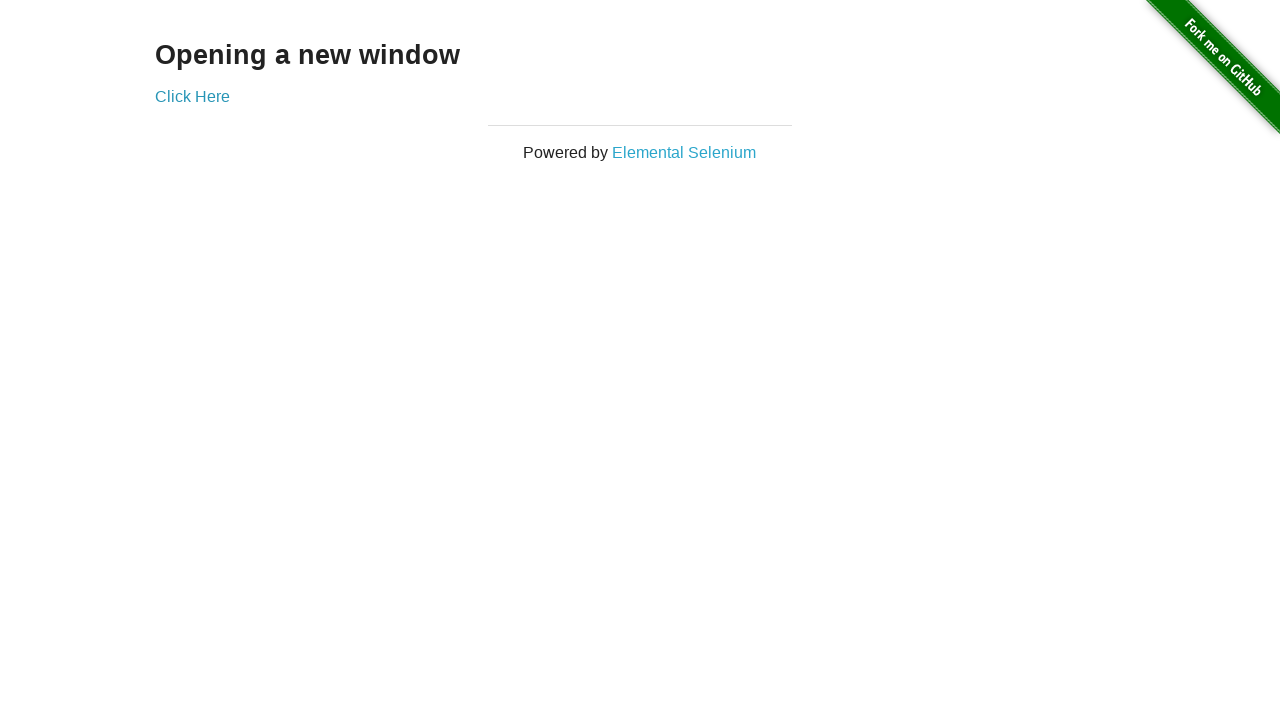

Captured reference to new tab
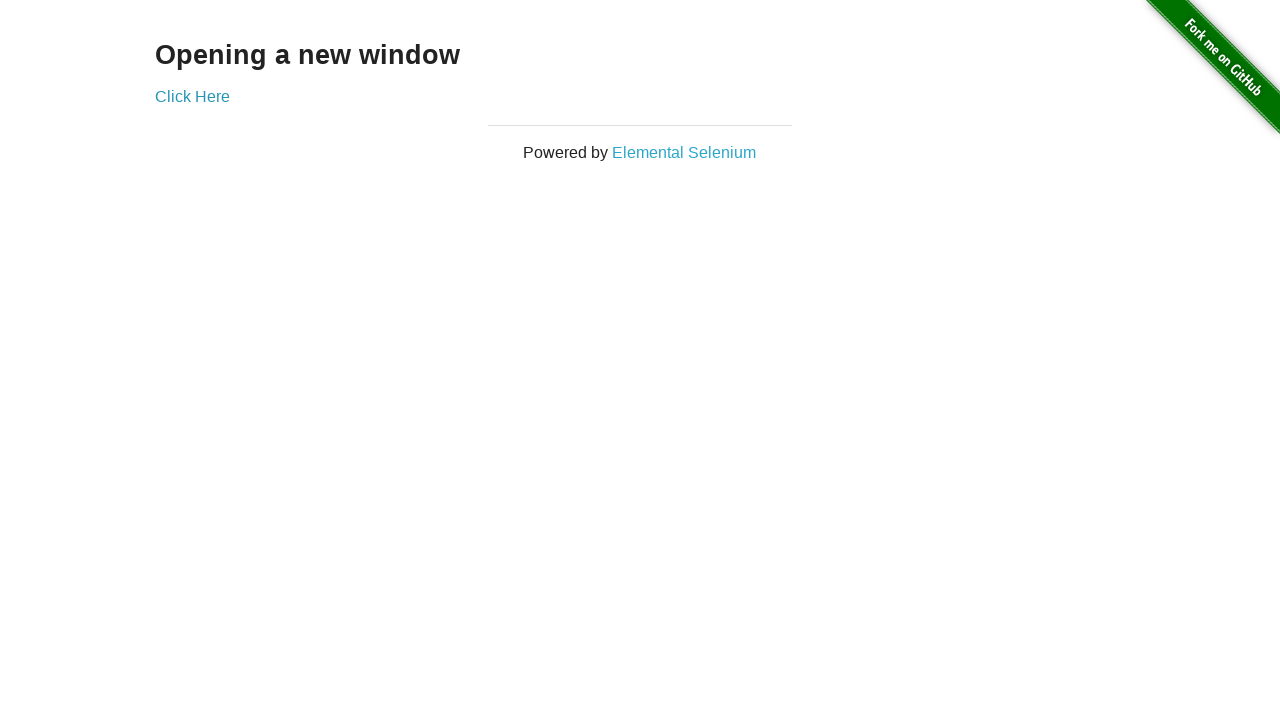

New tab finished loading
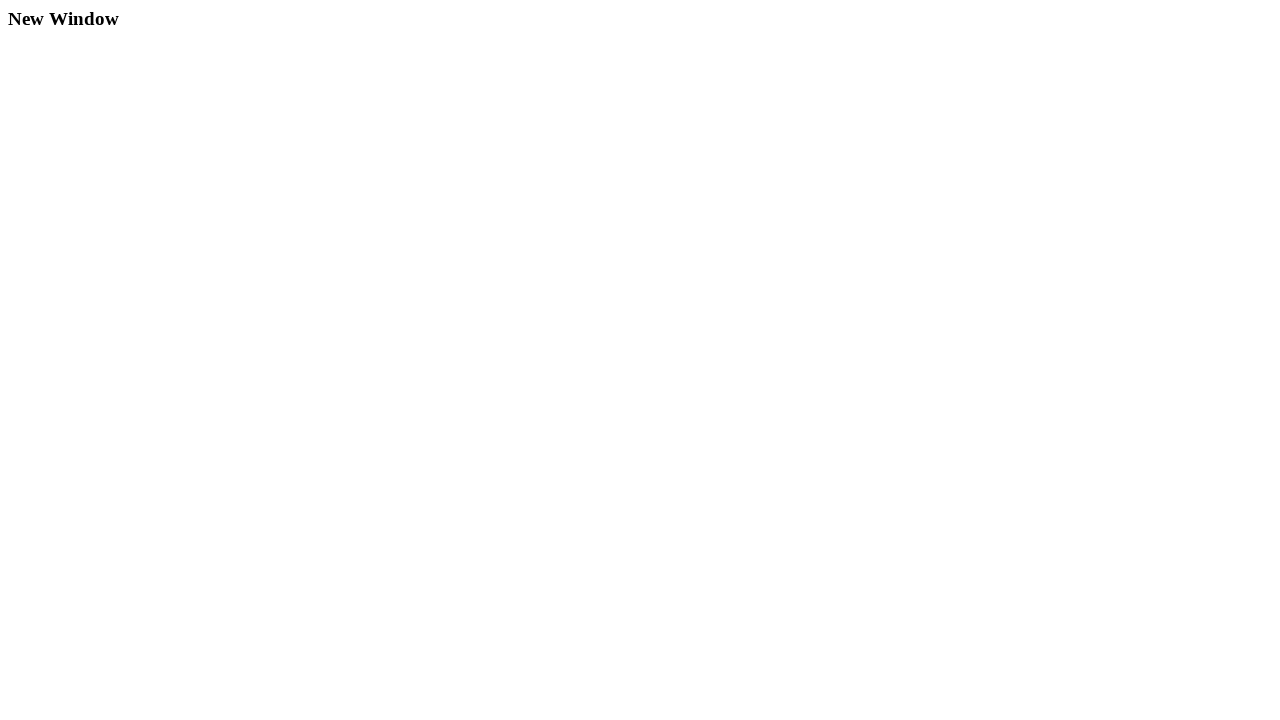

Verified new tab title is 'New Window'
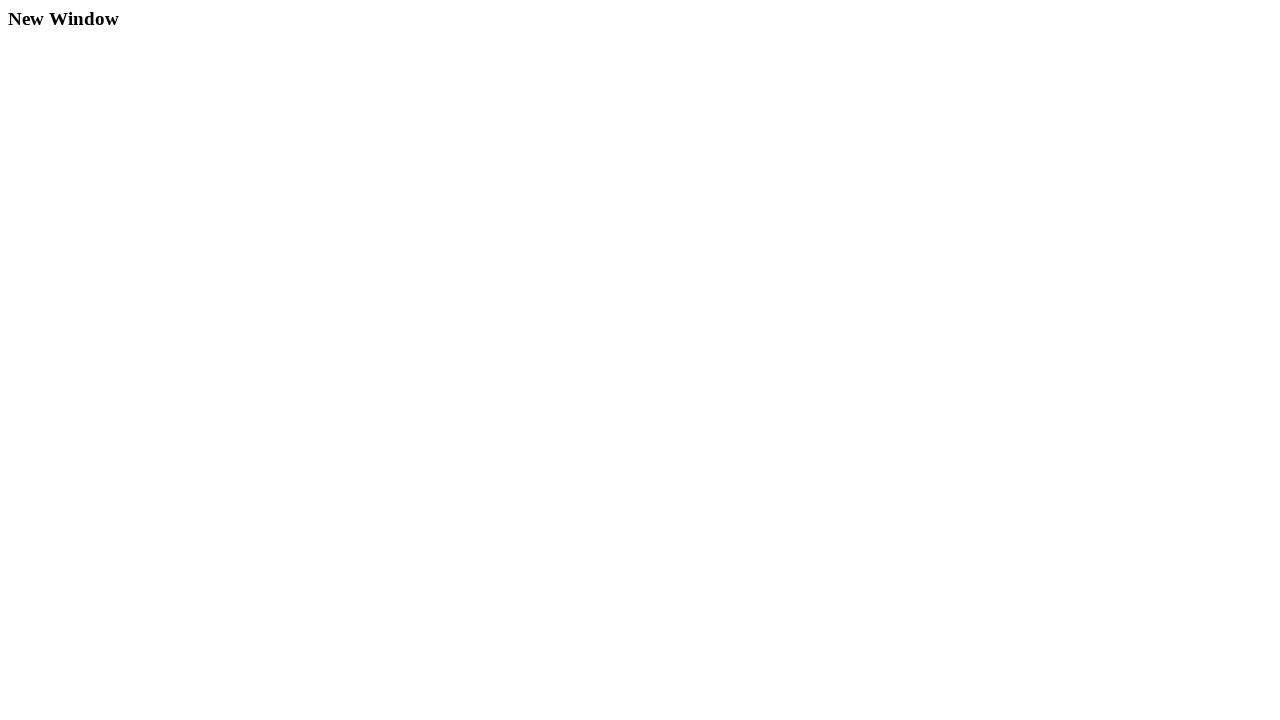

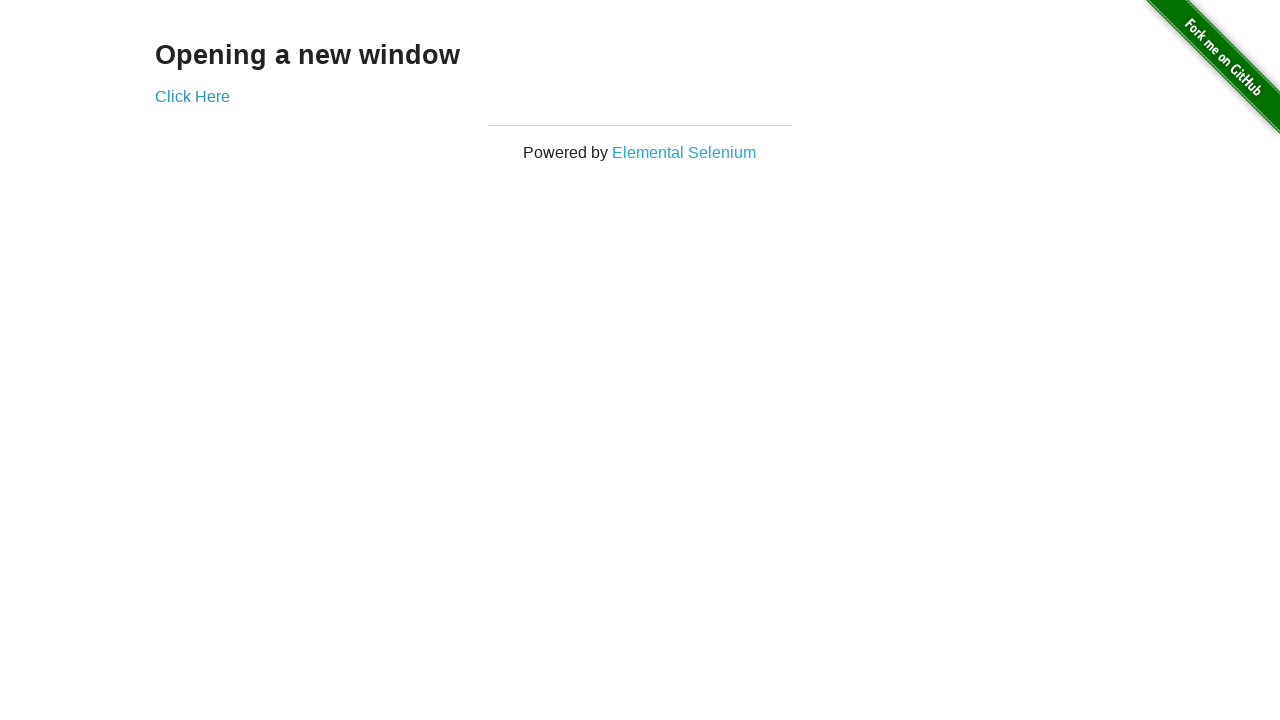